Tests navigating to the "TV" submenu from the Catalog menu and verifies the correct page opens

Starting URL: http://intershop5.skillbox.ru/

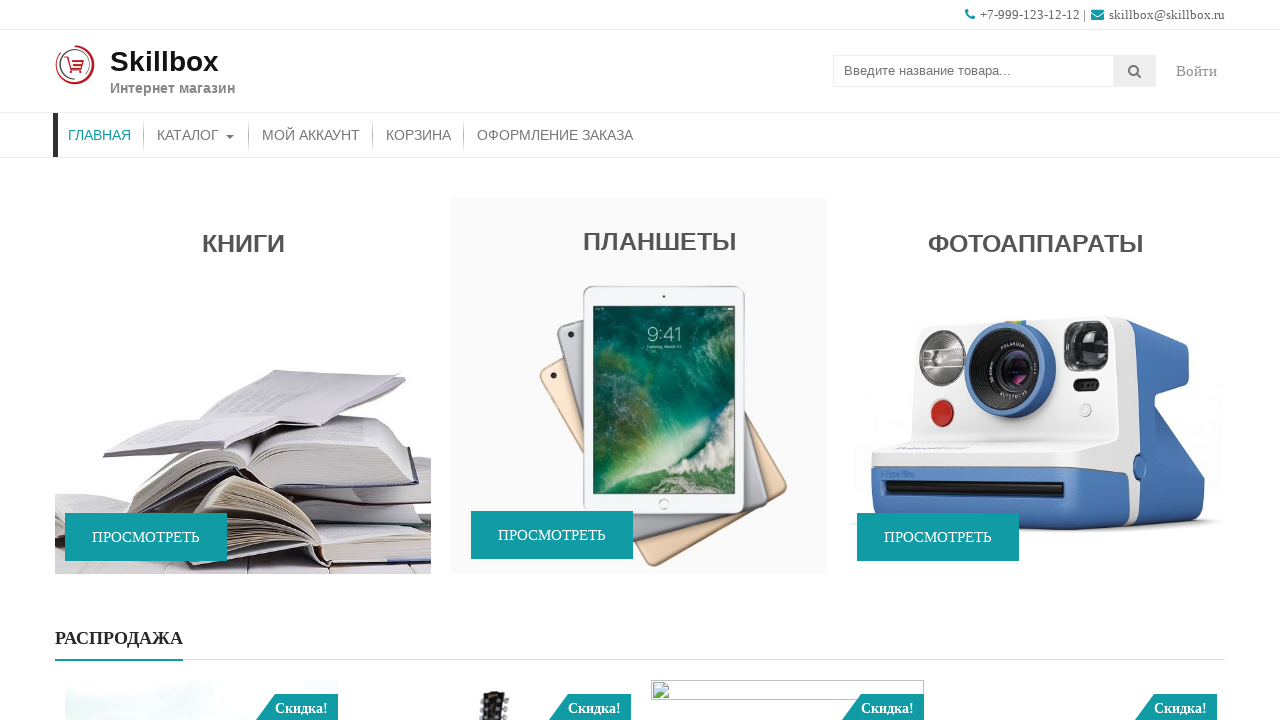

Pressed Tab on Catalog menu to reveal submenu on //*[contains(@class, 'store-menu')]//*[.='Каталог']
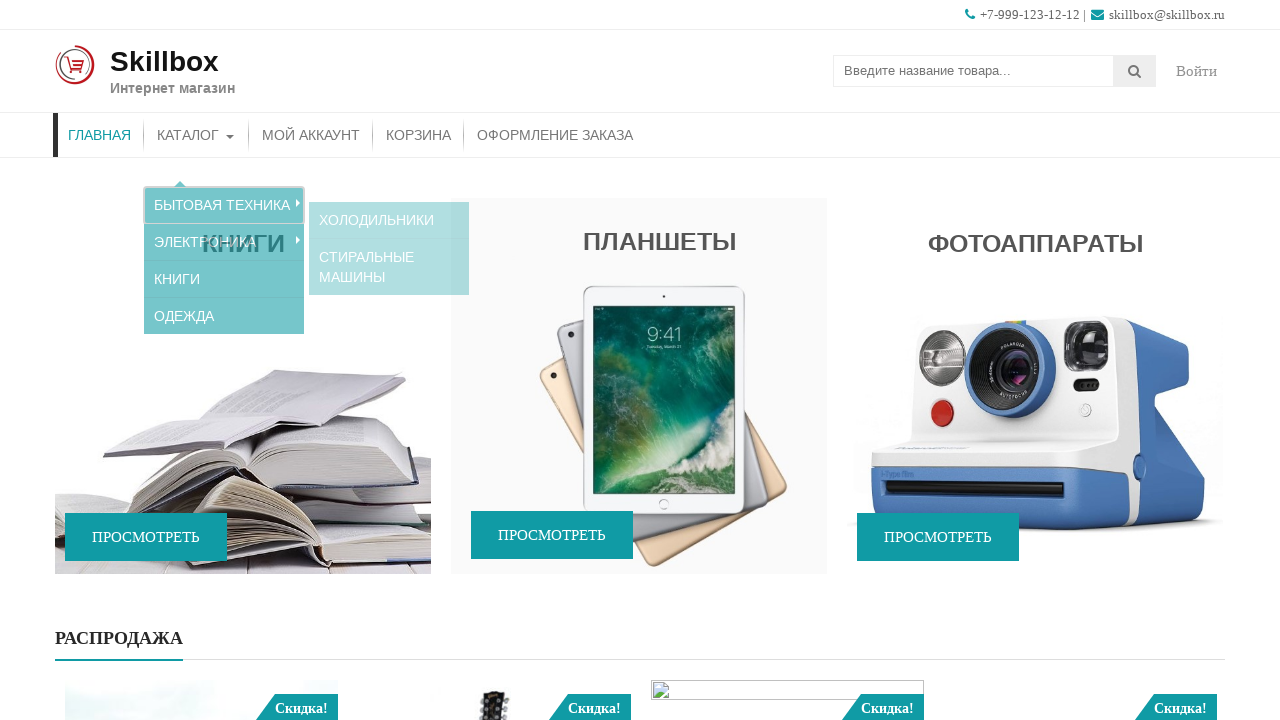

Pressed ArrowDown from Appliances menu item on //*[contains(@class, 'sub-menu')]//*[.='Бытовая техника']
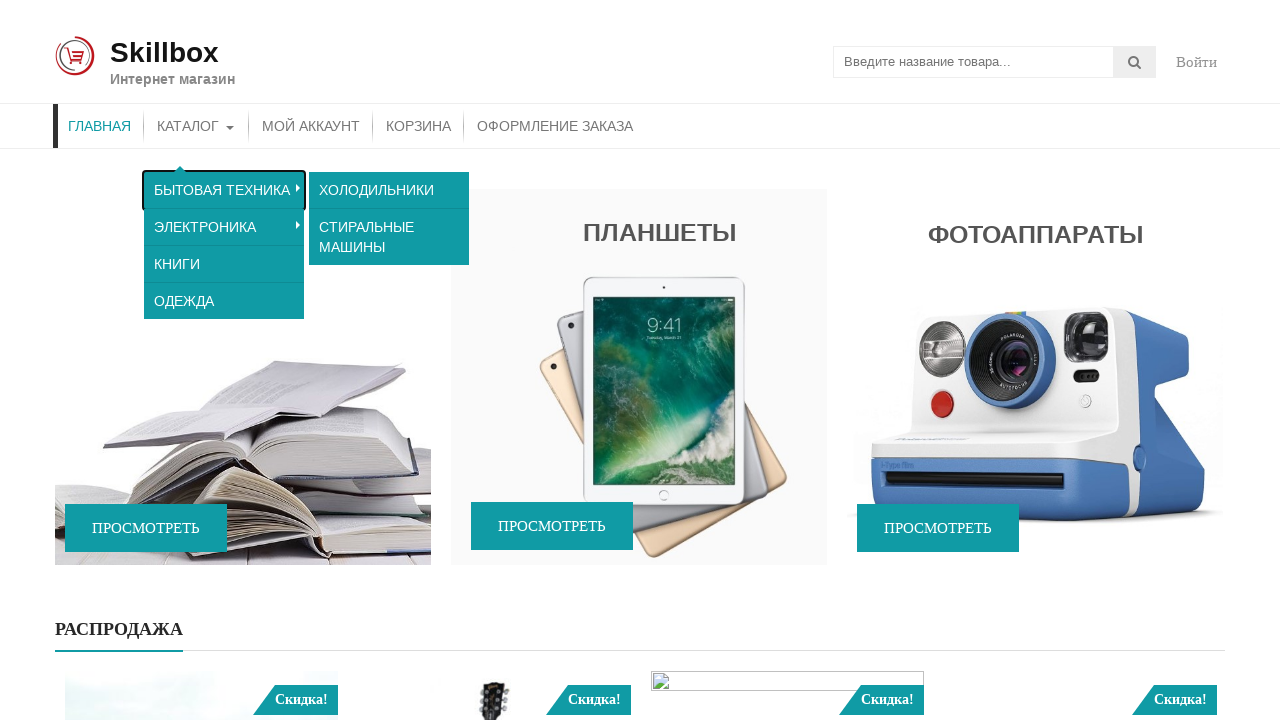

Pressed Tab on Electronics submenu item on //*[contains(@class, 'sub-menu')]//a[.='Электроника']
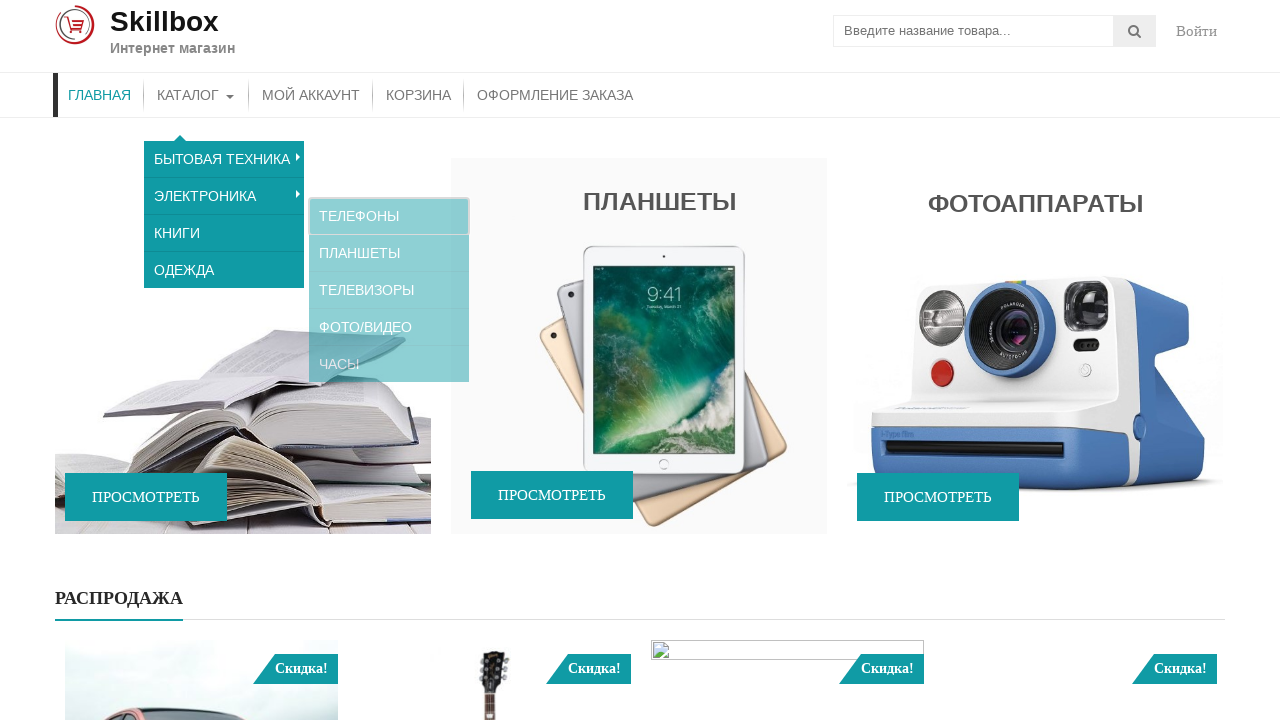

Pressed ArrowDown from Phones menu item on //*[contains(@class, 'sub-menu')]//a[.='Телефоны']
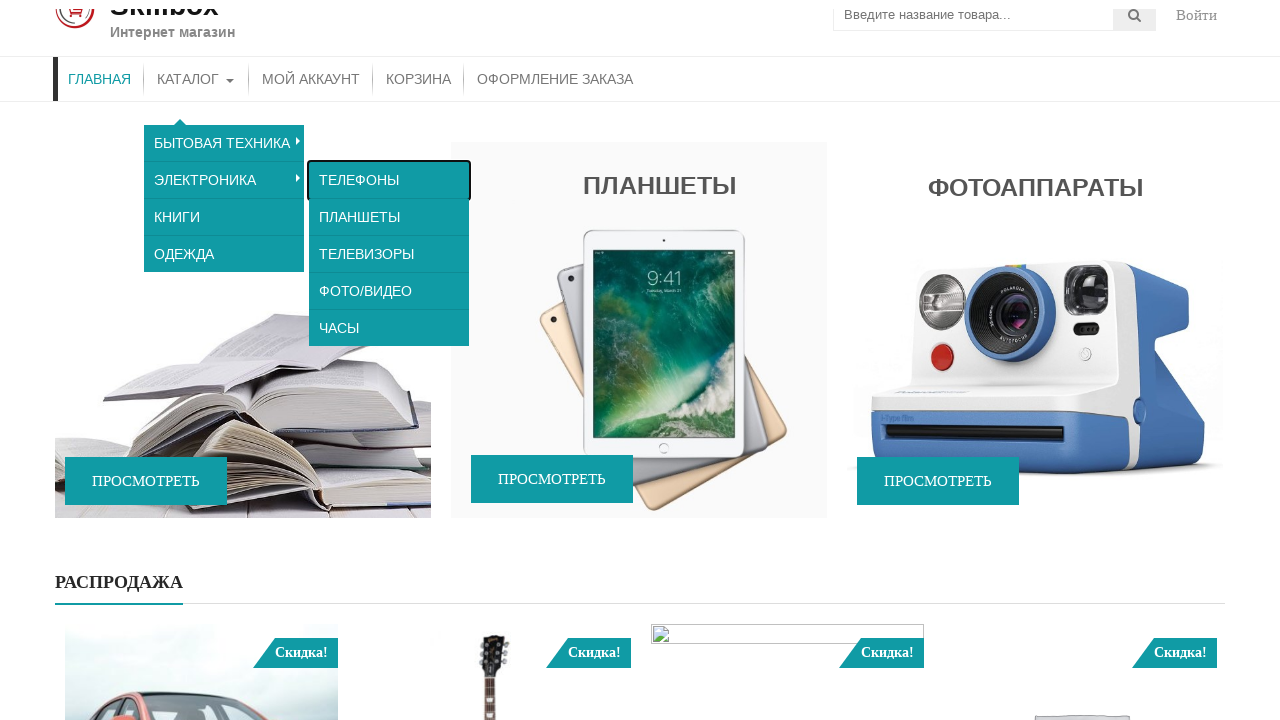

Pressed ArrowDown from Tablets menu item on //*[contains(@class, 'sub-menu')]//a[.='Планшеты']
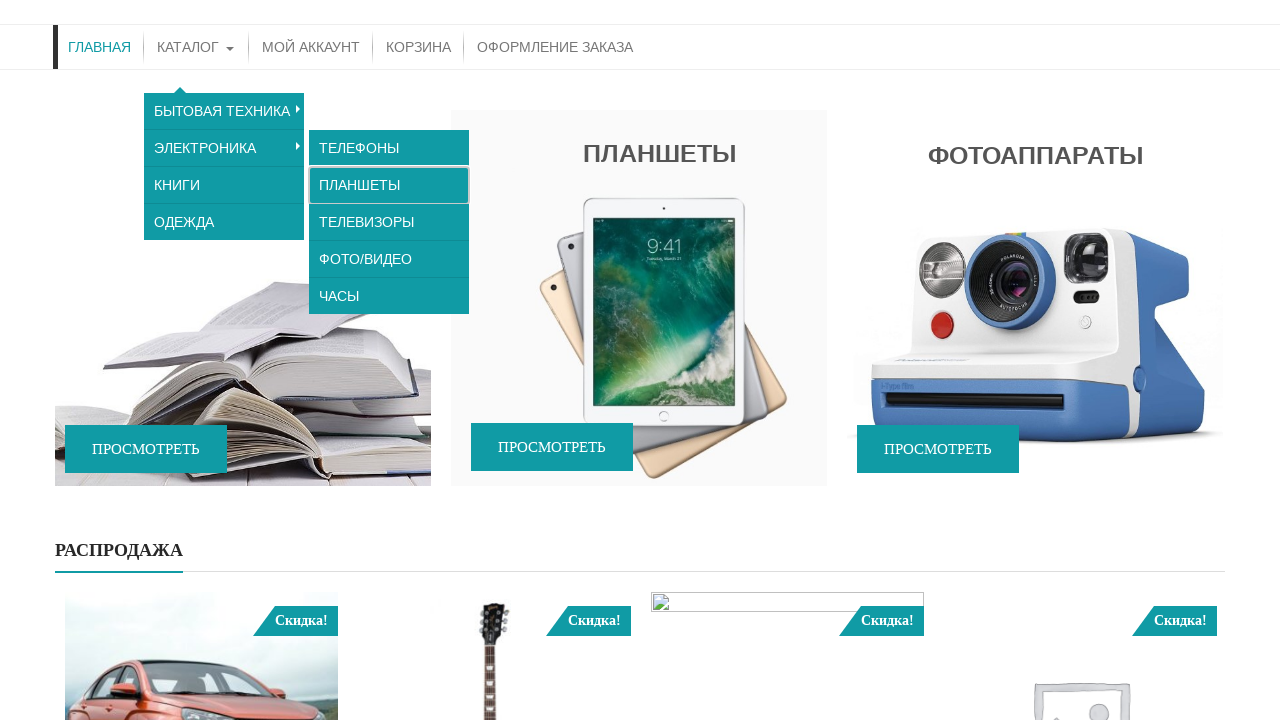

Clicked on TV (Телевизоры) submenu item at (389, 190) on xpath=//*[contains(@class, 'sub-menu')]//a[.='Телевизоры']
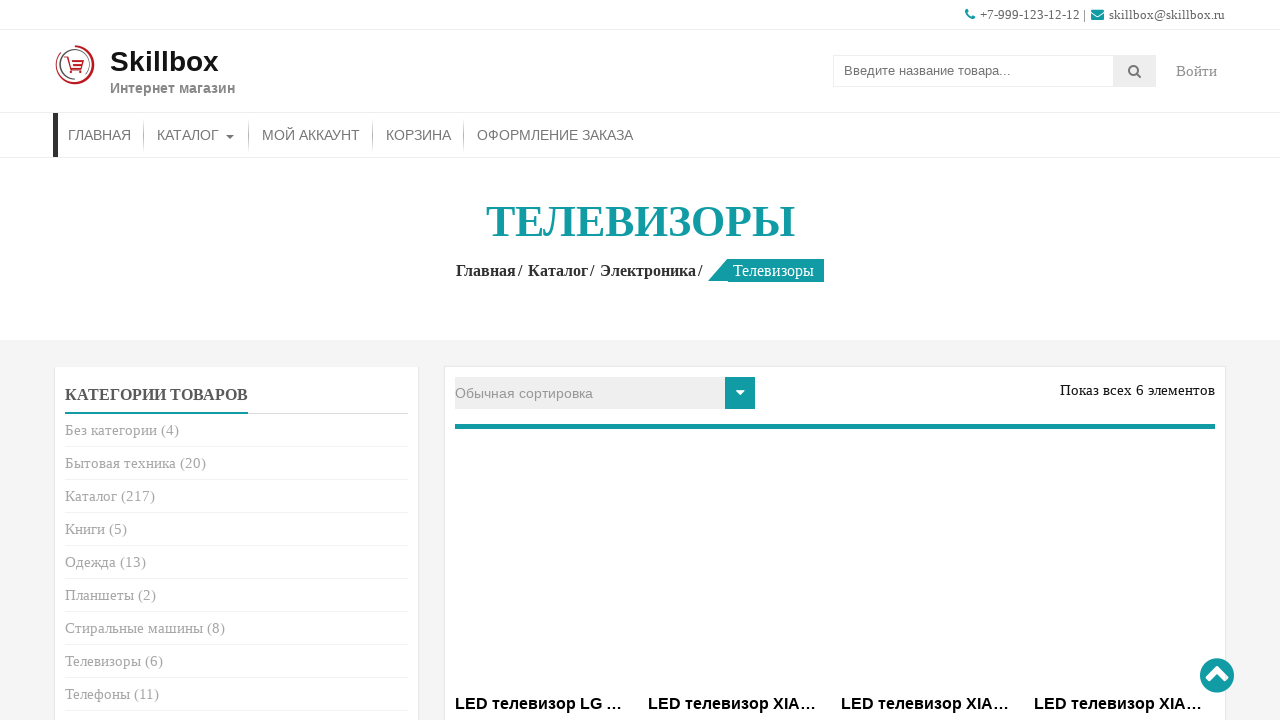

TV page loaded and page title element is visible
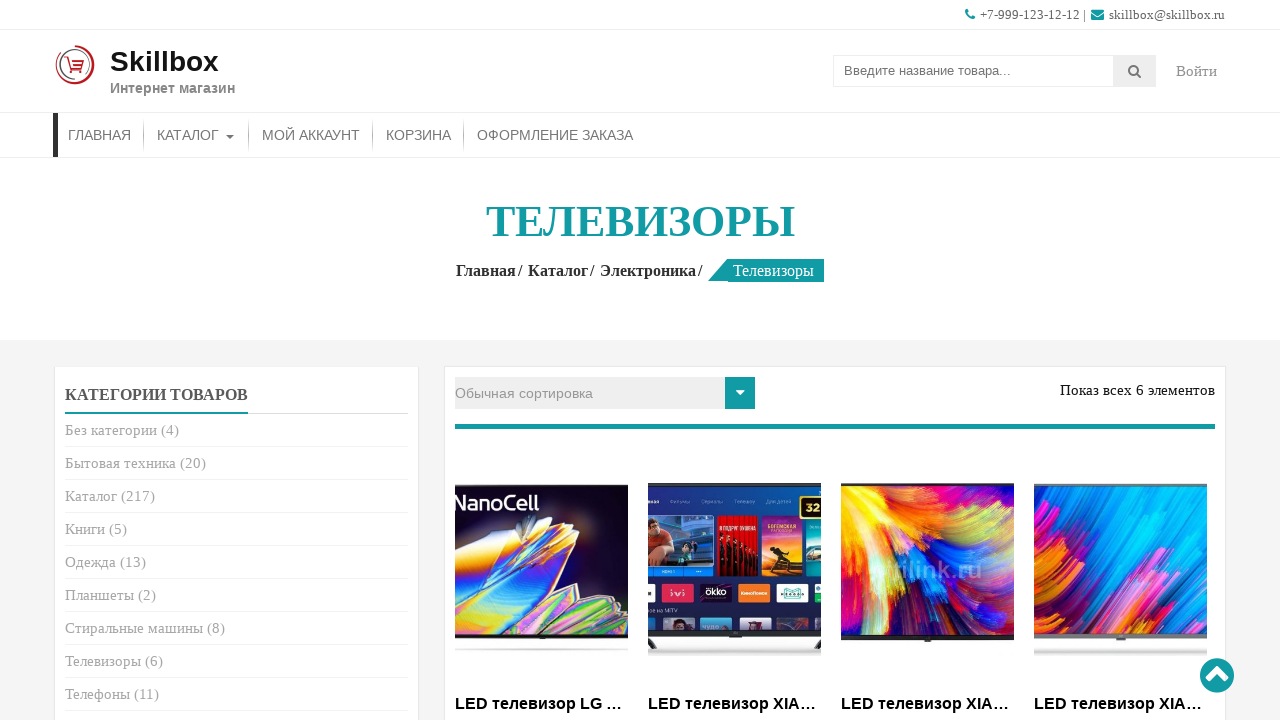

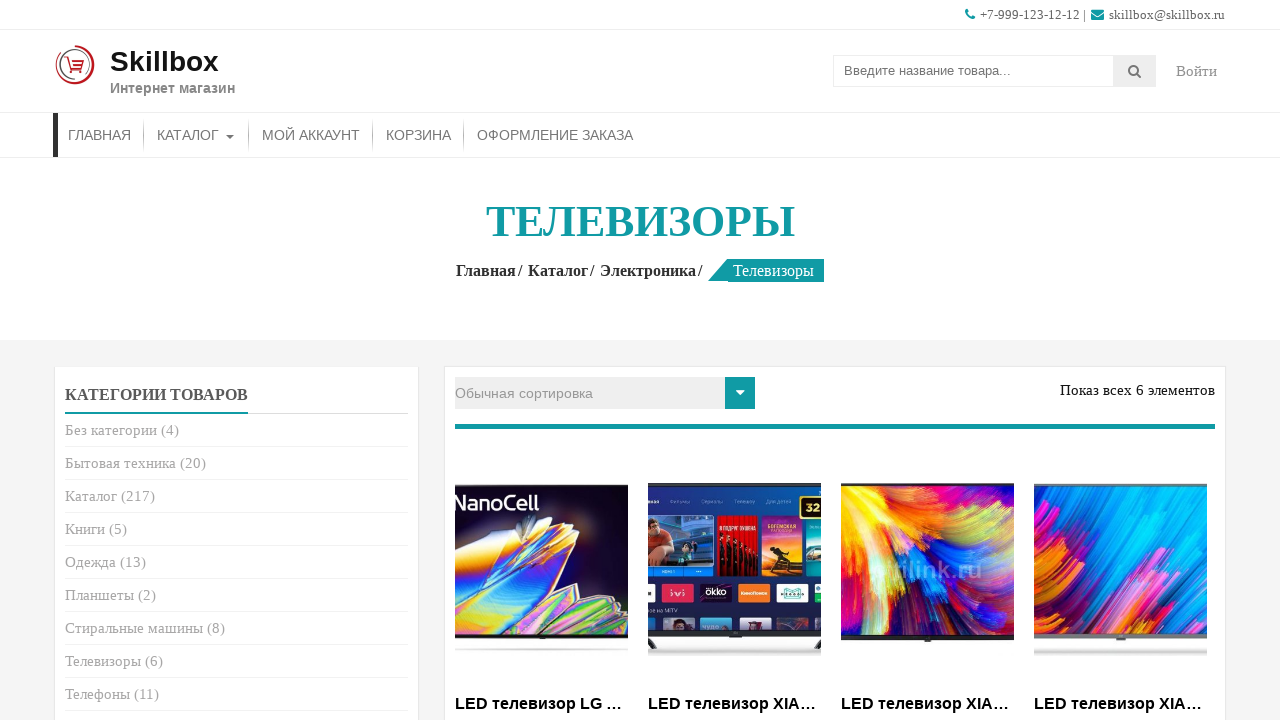